Tests jQuery UI slider functionality by switching to an iframe and dragging the slider handle horizontally

Starting URL: https://jqueryui.com/slider/

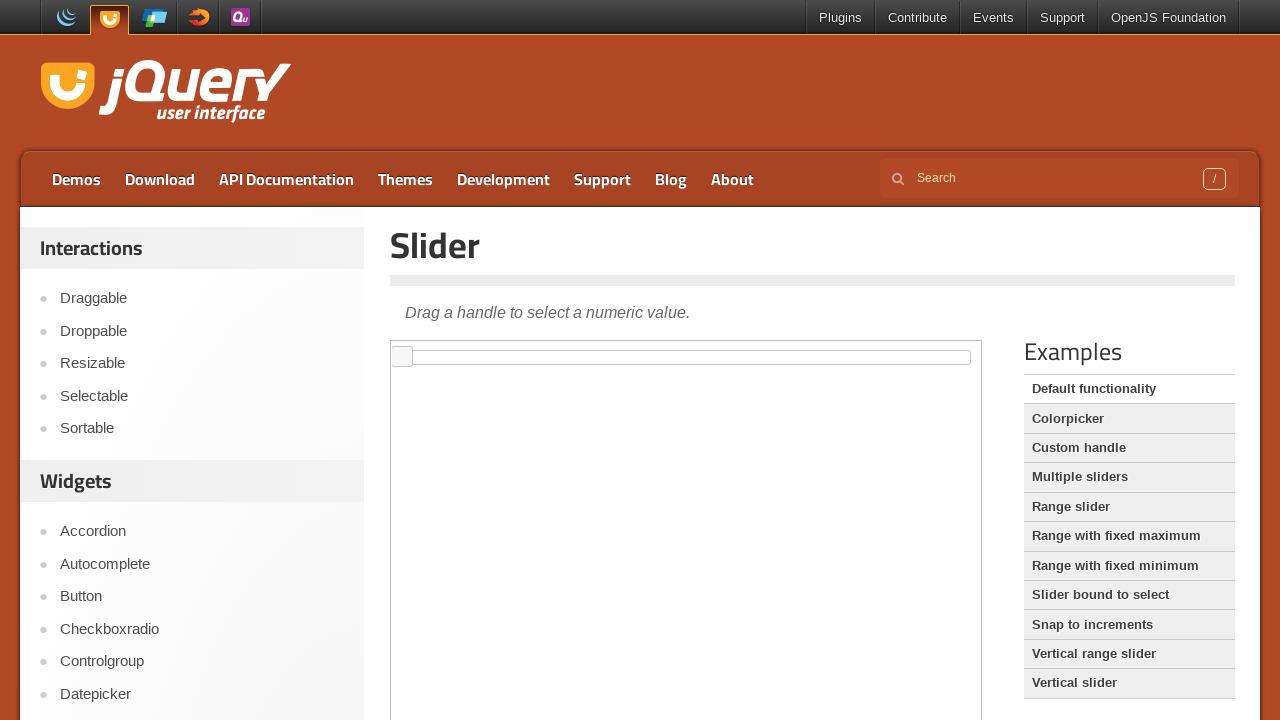

Located the iframe containing the slider demo
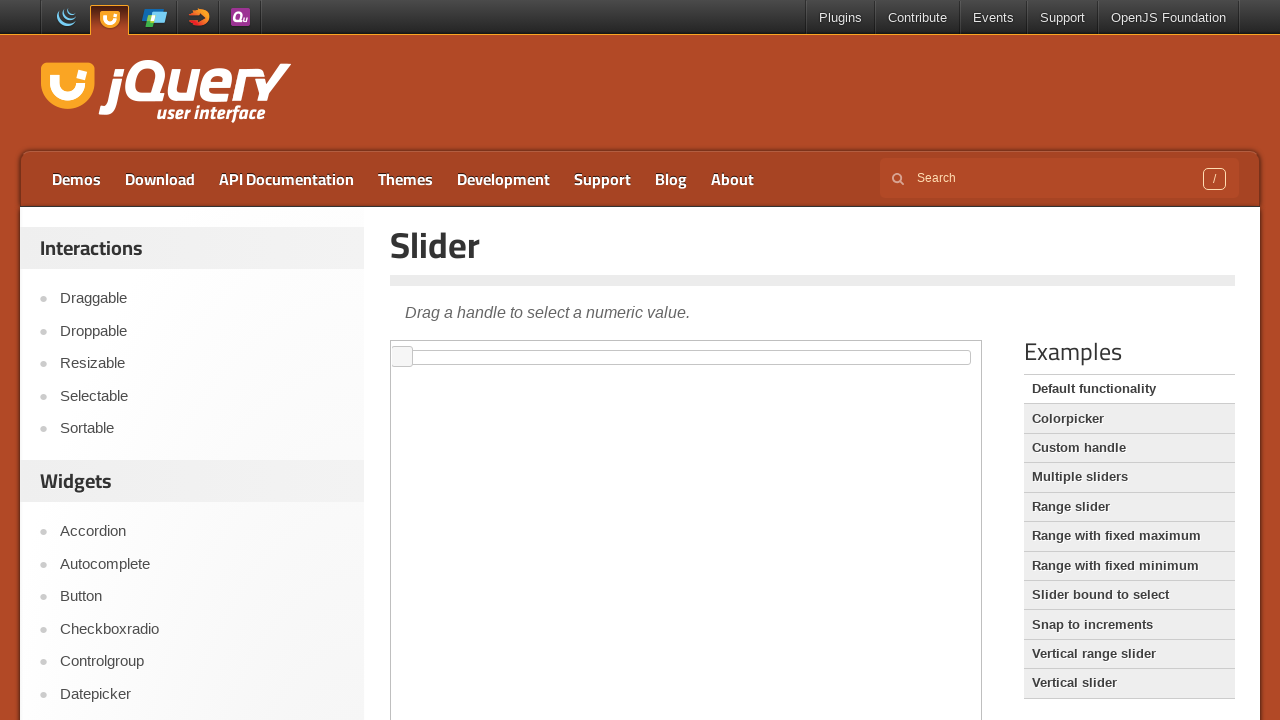

Located the slider element with id 'slider'
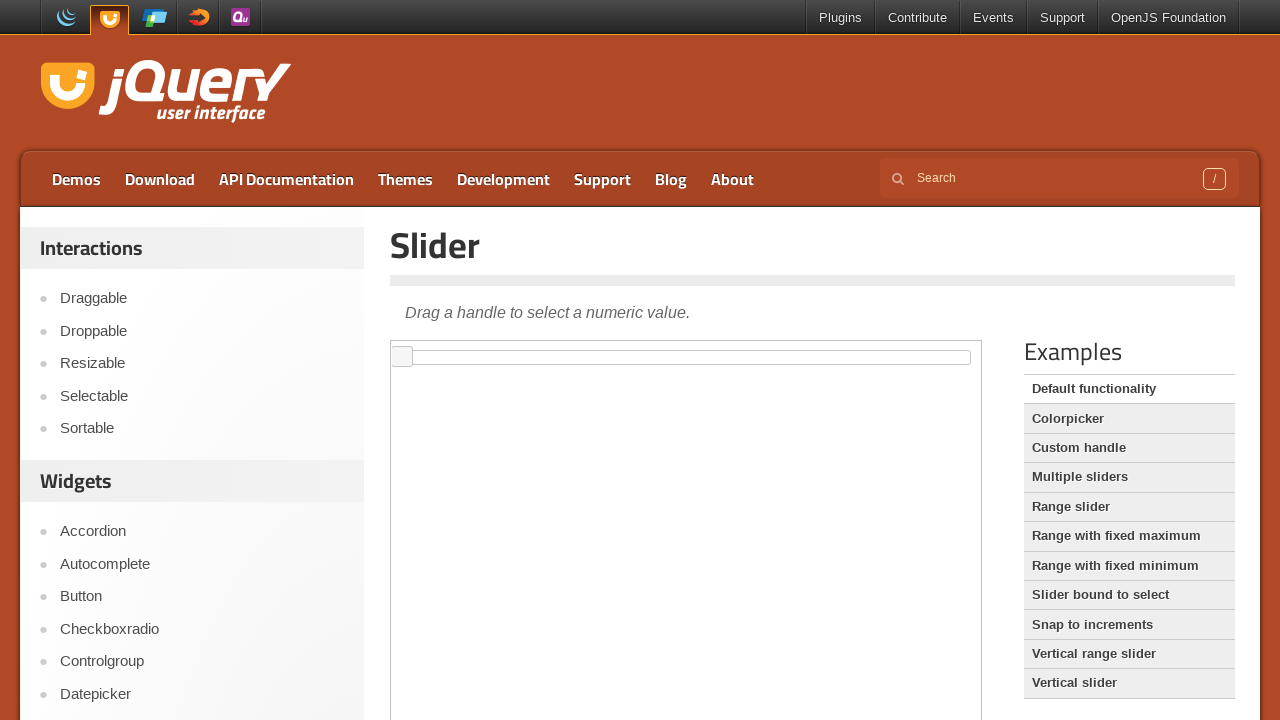

Retrieved bounding box dimensions of the slider
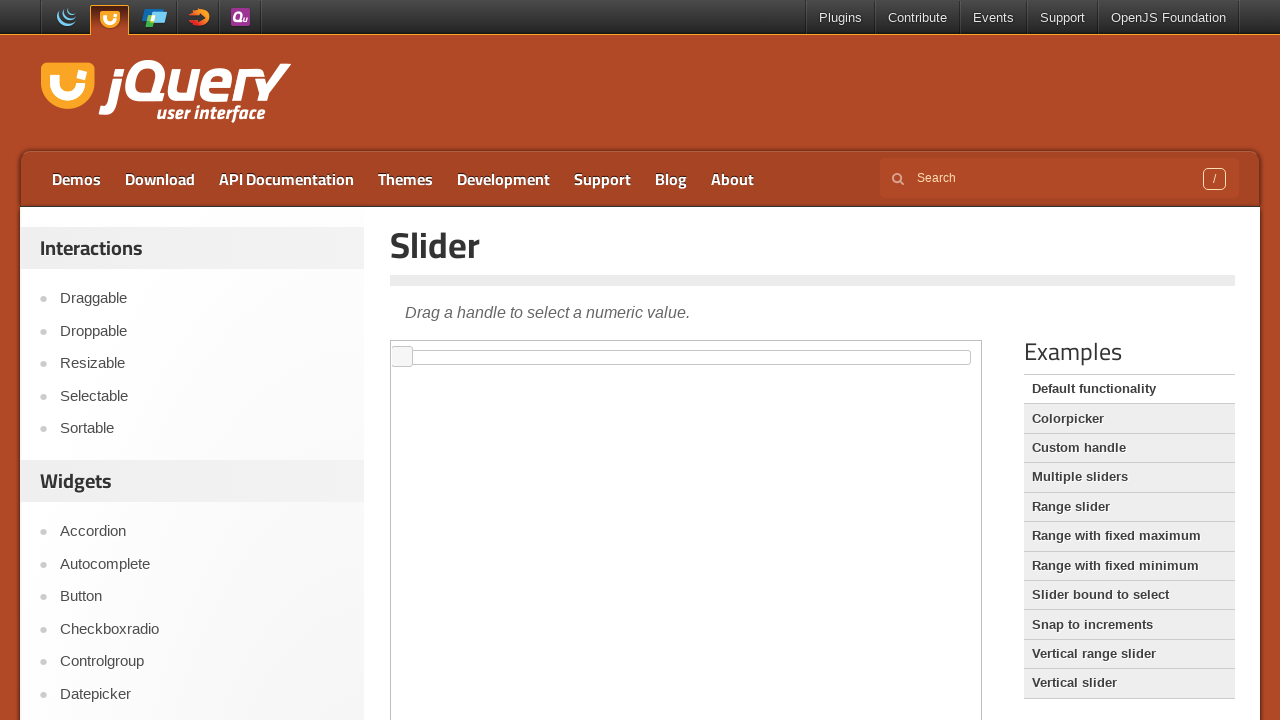

Moved mouse to the center of the slider at (686, 357)
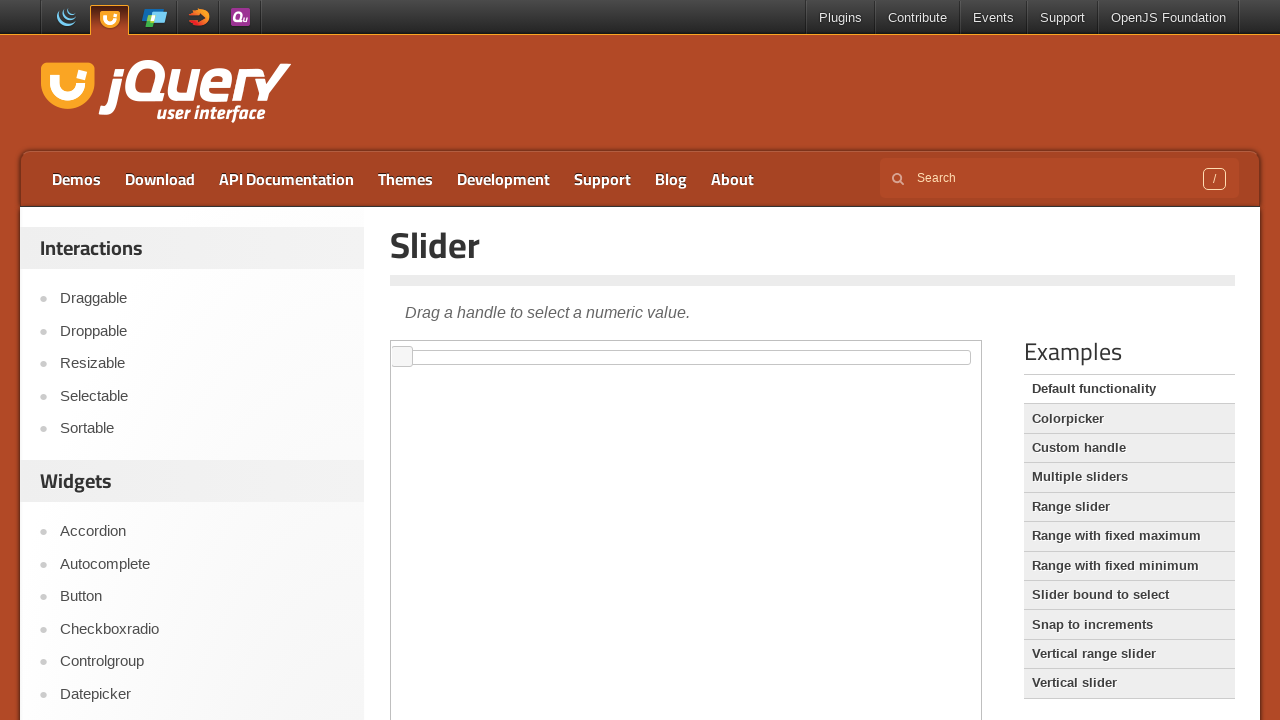

Pressed down the mouse button on the slider at (686, 357)
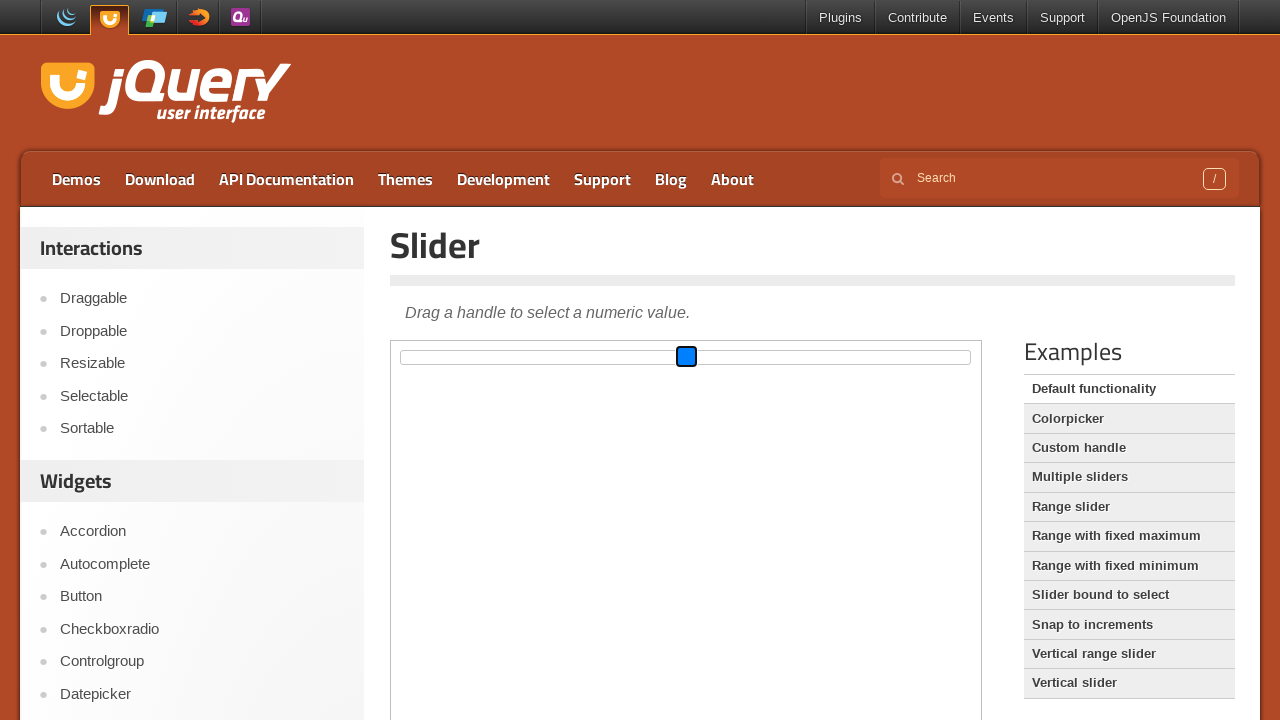

Dragged the mouse 200px to the right at (886, 357)
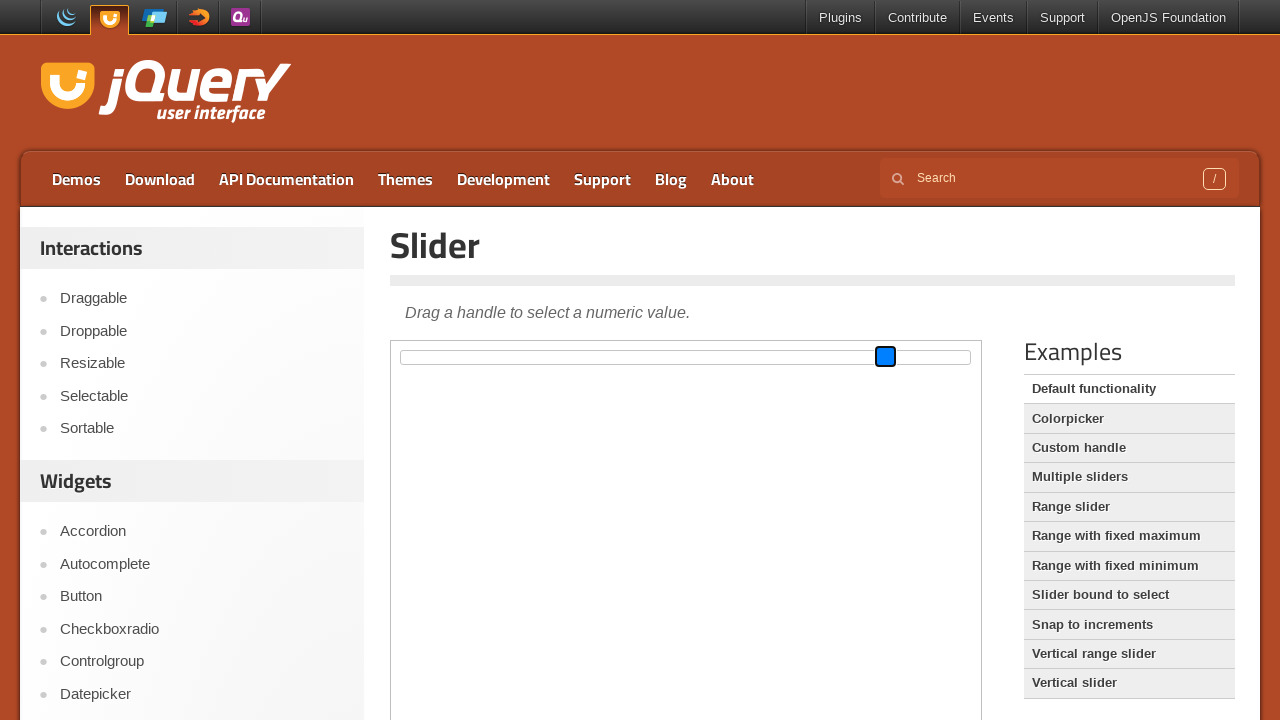

Released the mouse button to complete the slider drag at (886, 357)
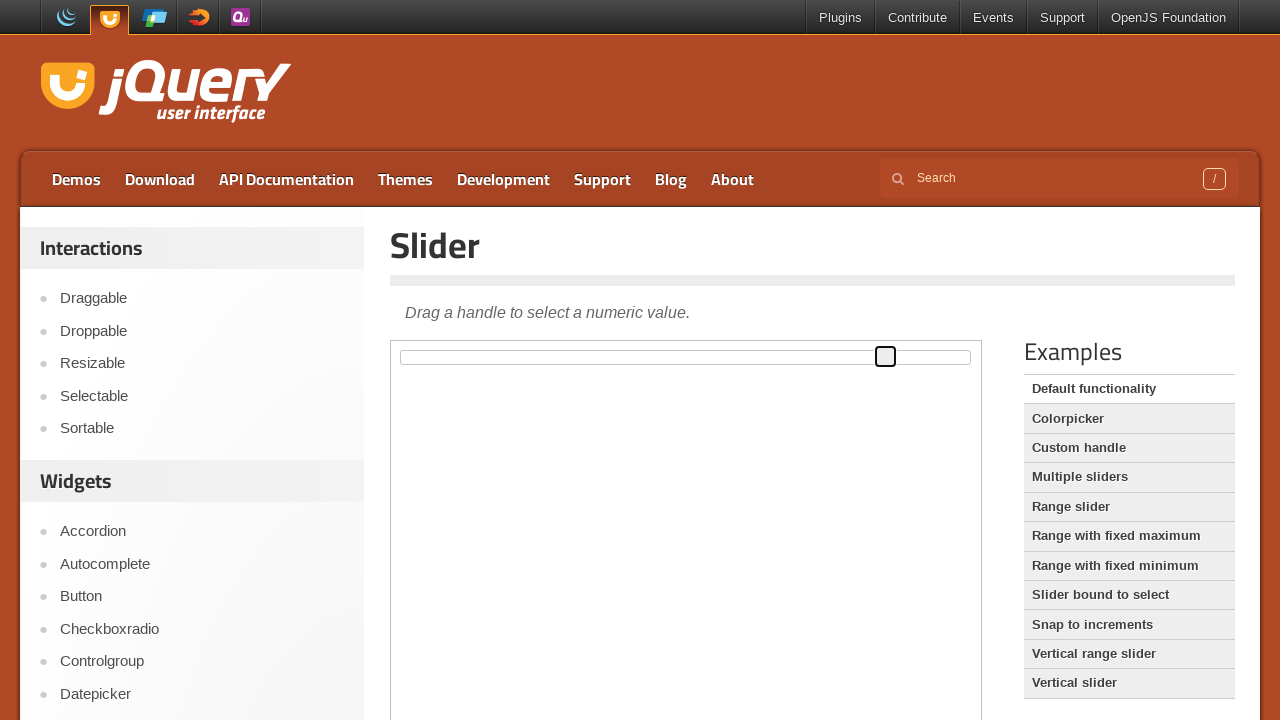

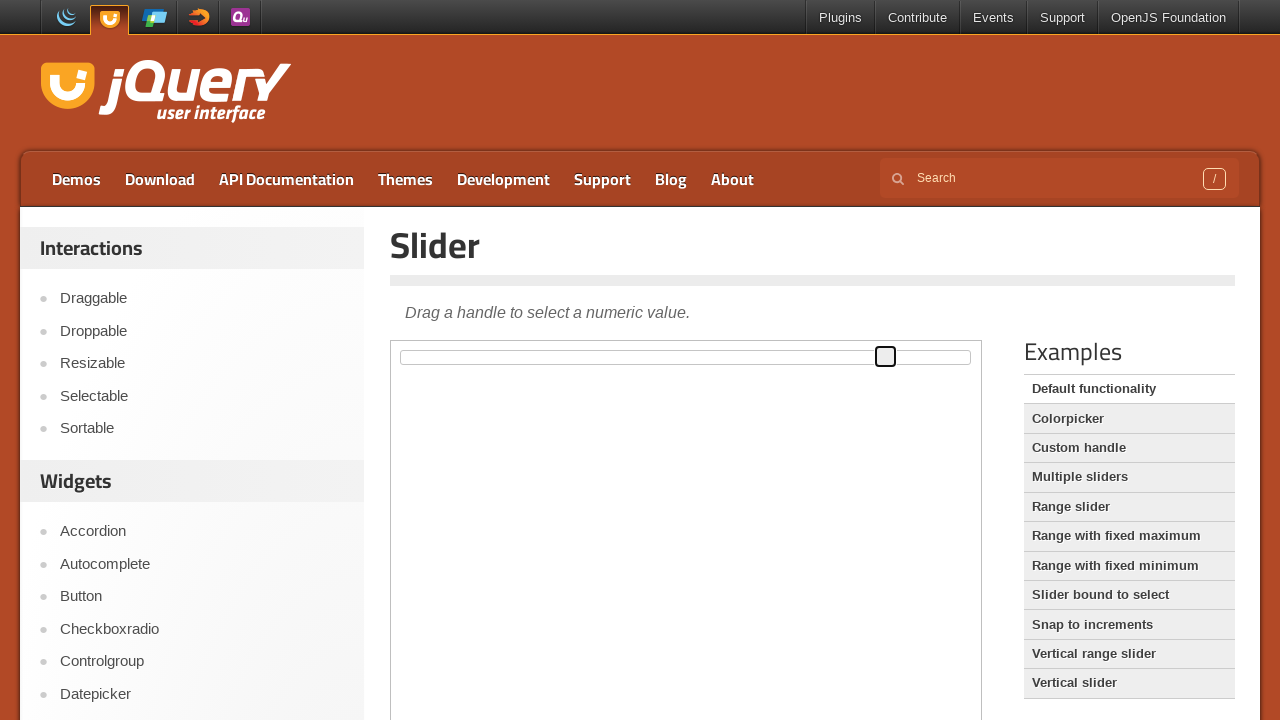